Tests file upload functionality by selecting a file via the file input and clicking the submit button to upload it

Starting URL: https://practice.cydeo.com/upload

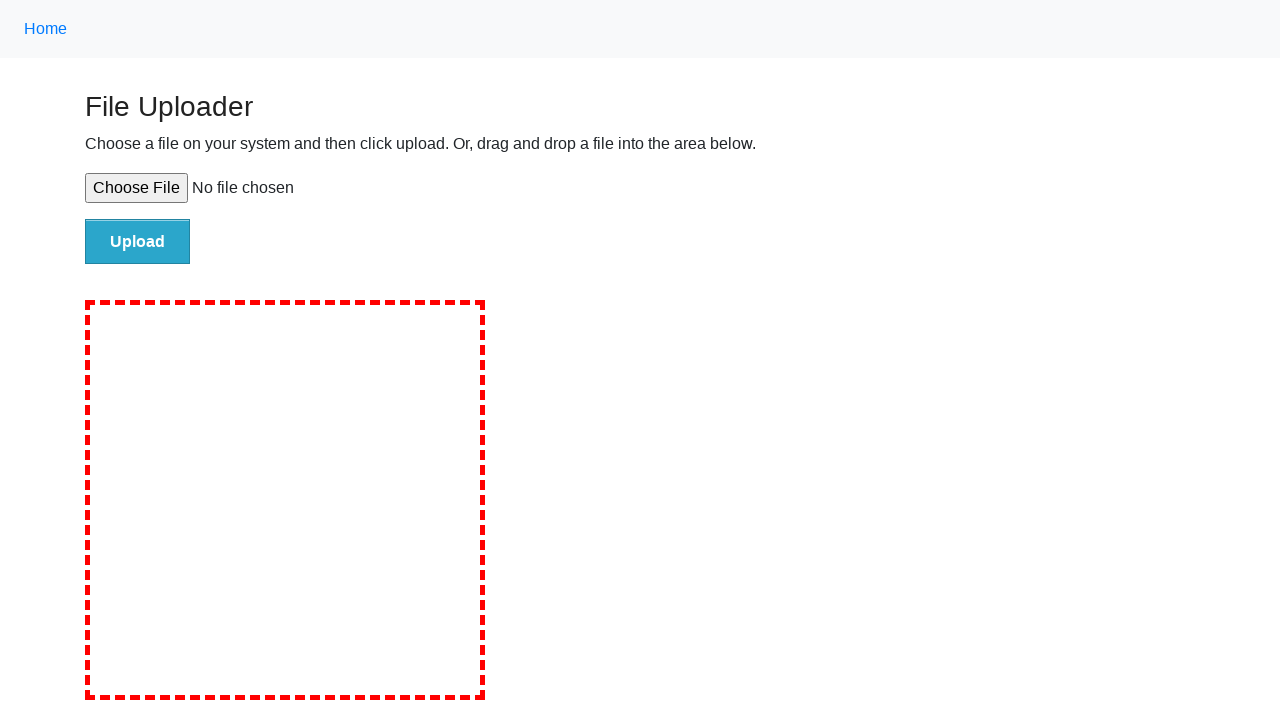

Set file input with temporary test file
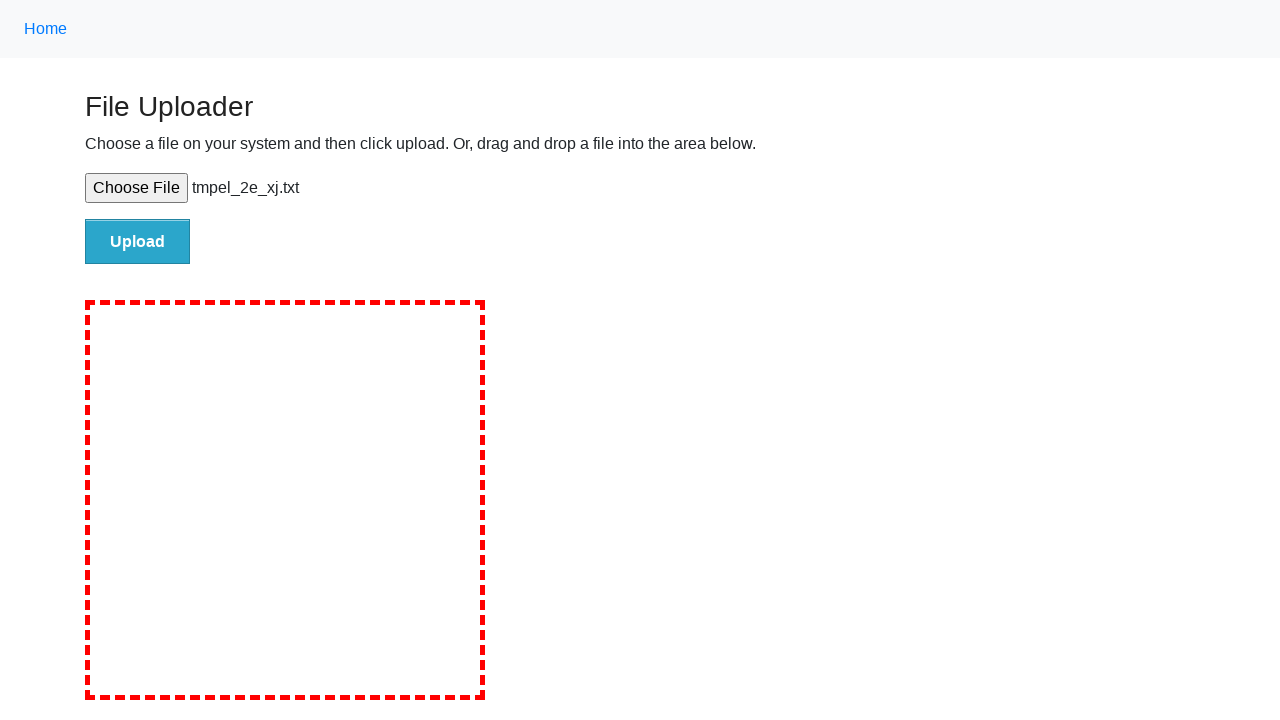

Clicked file submit button to upload at (138, 241) on #file-submit
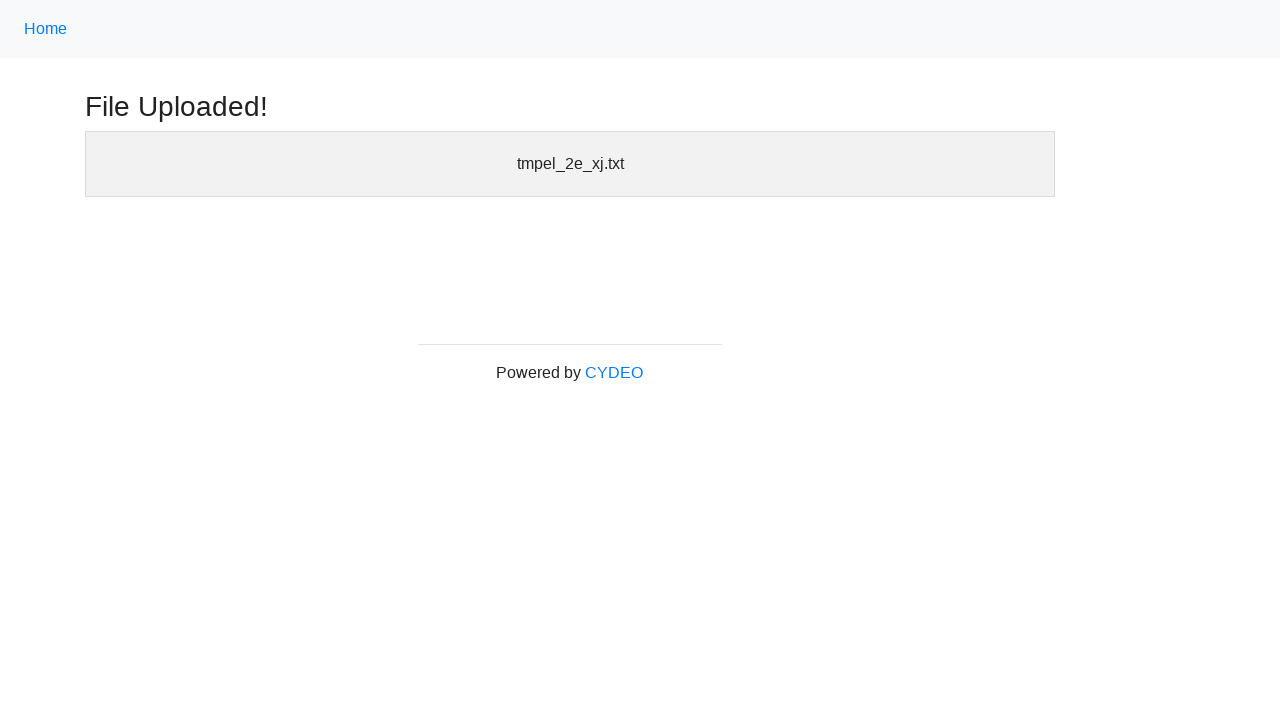

File upload completed and confirmation heading appeared
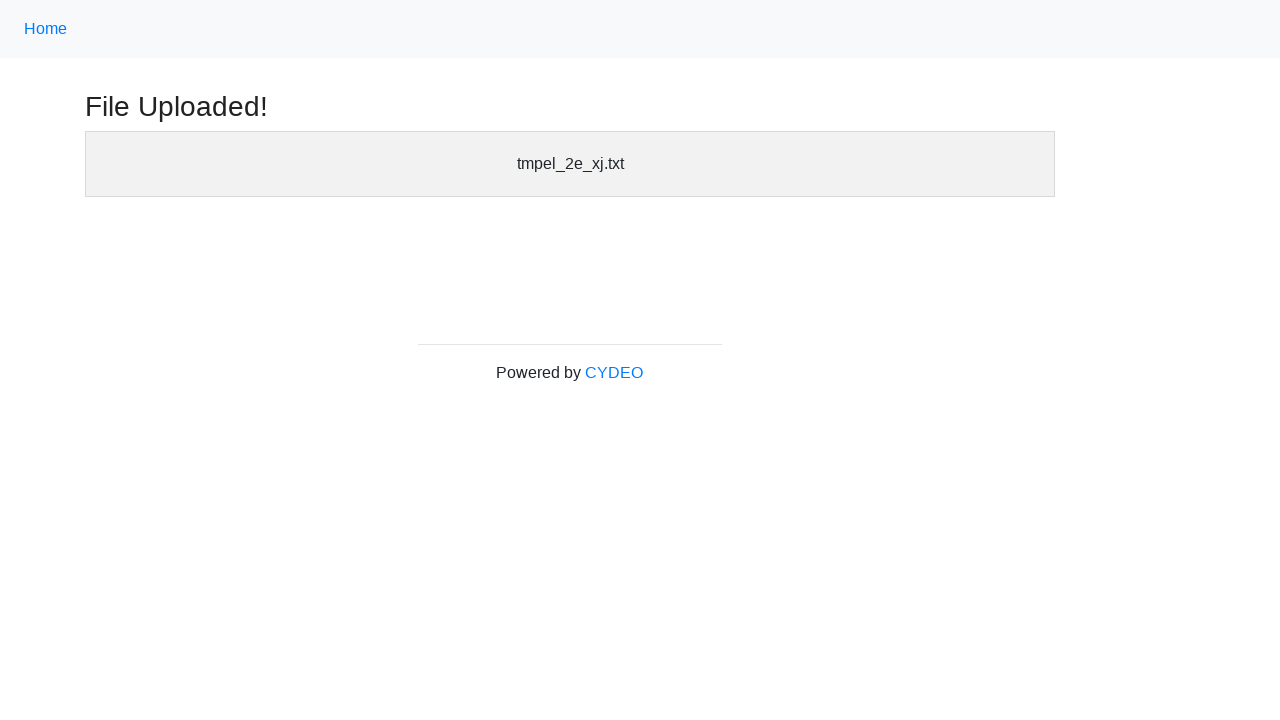

Cleaned up temporary test file
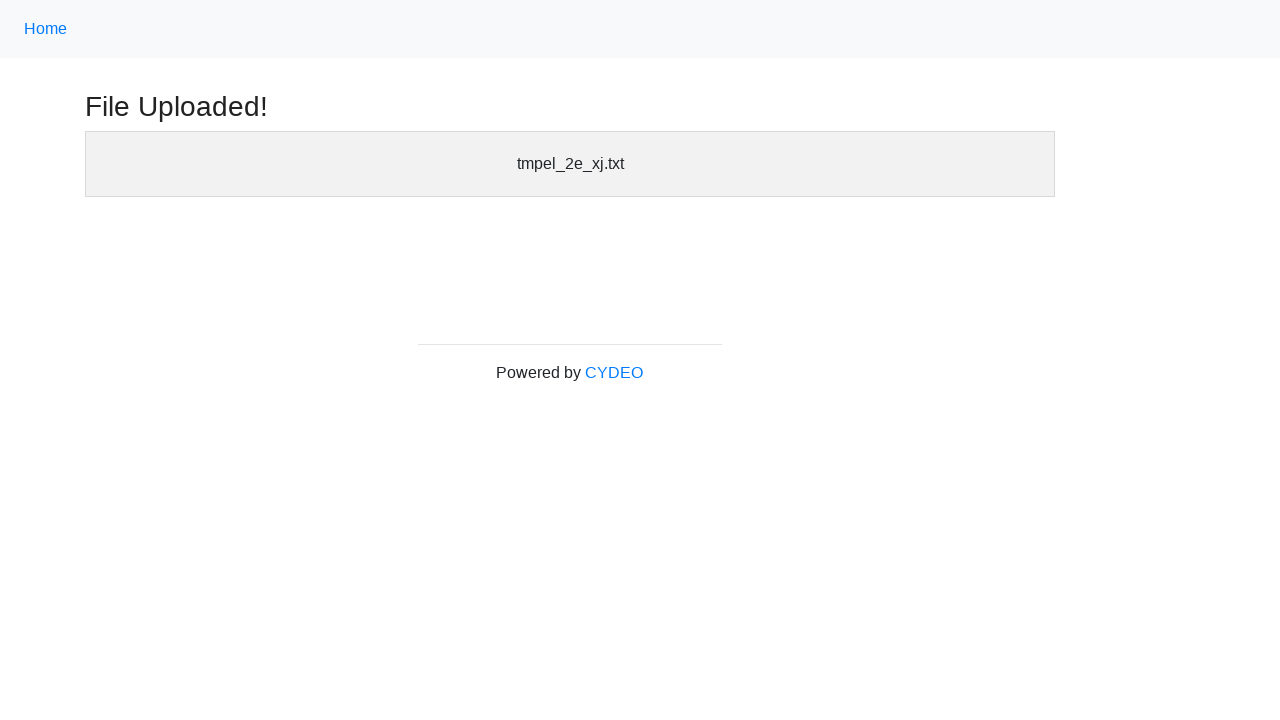

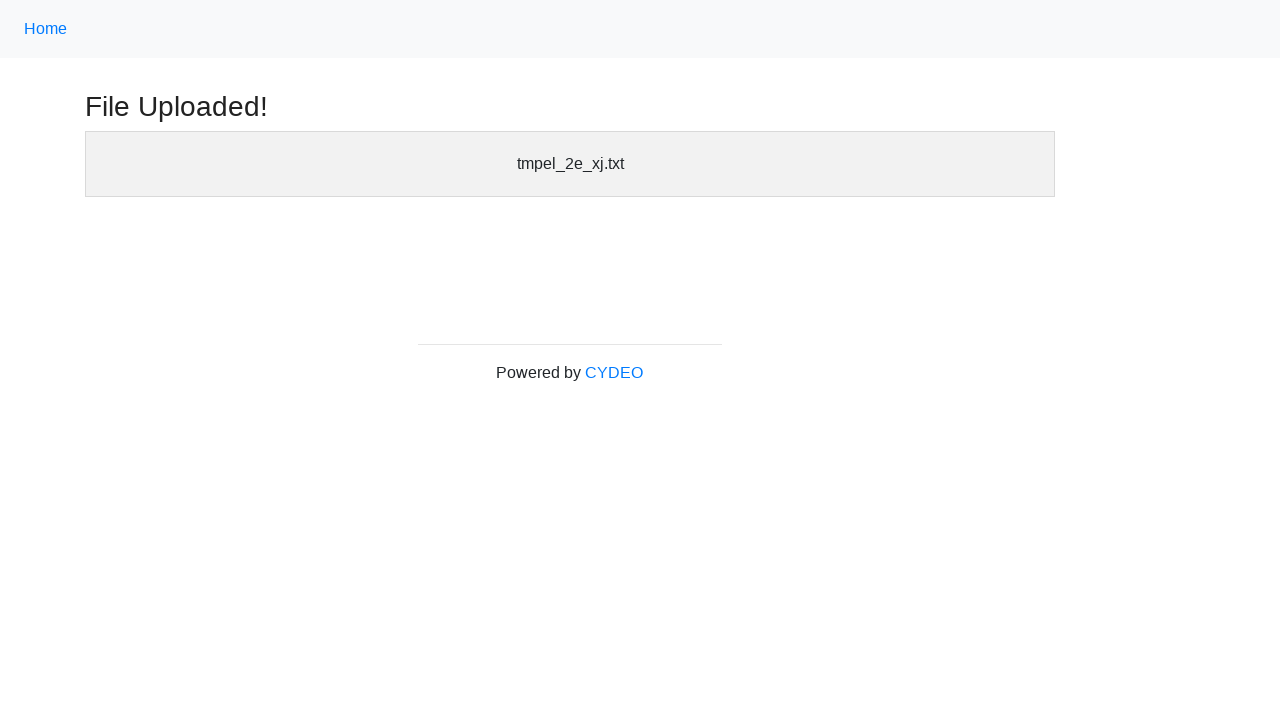